Tests dropdown selection by selecting options using visible text, value attribute, and index

Starting URL: https://kristinek.github.io/site/examples/actions

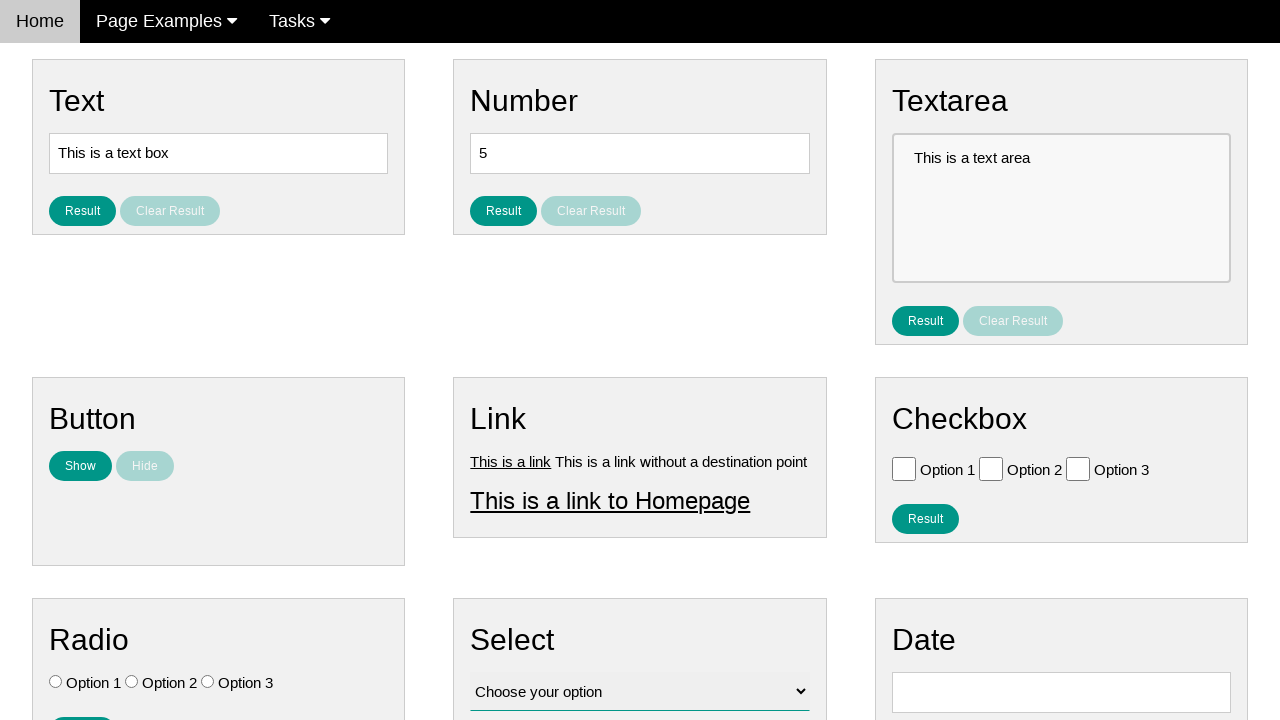

Selected 'Option 2' from dropdown by visible text on select#vfb-12
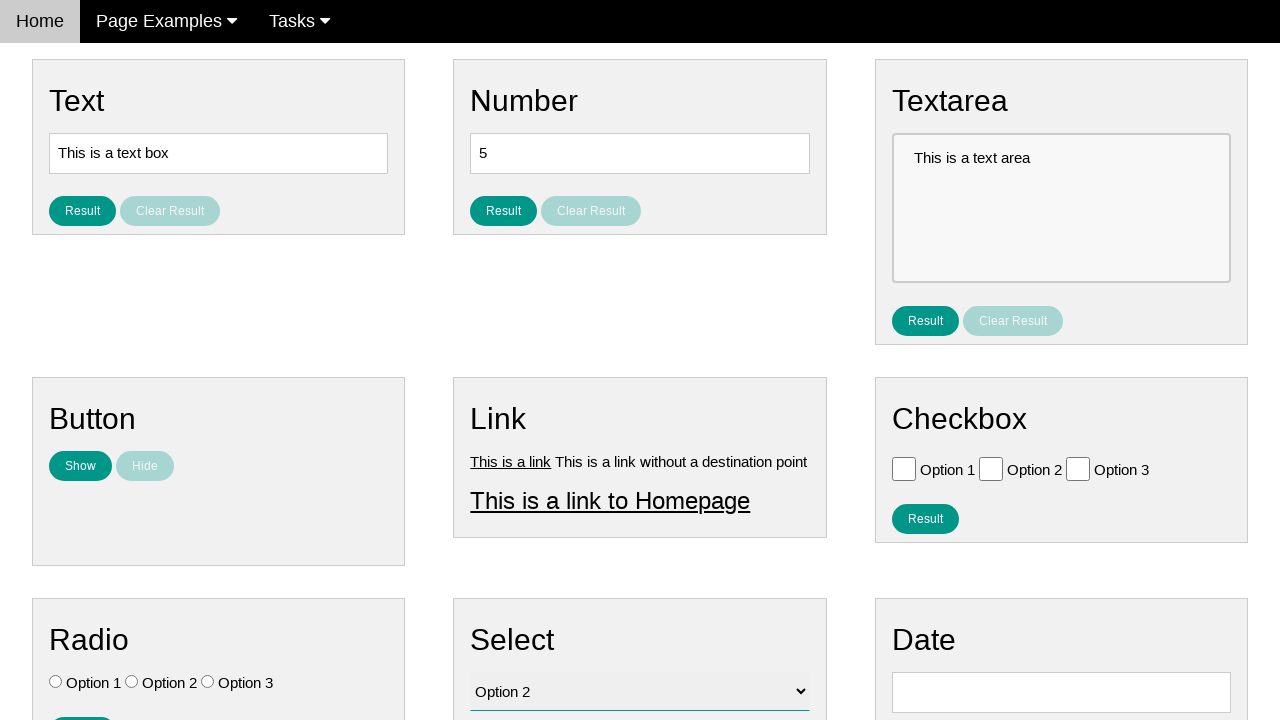

Selected option from dropdown by value attribute 'value3' on select#vfb-12
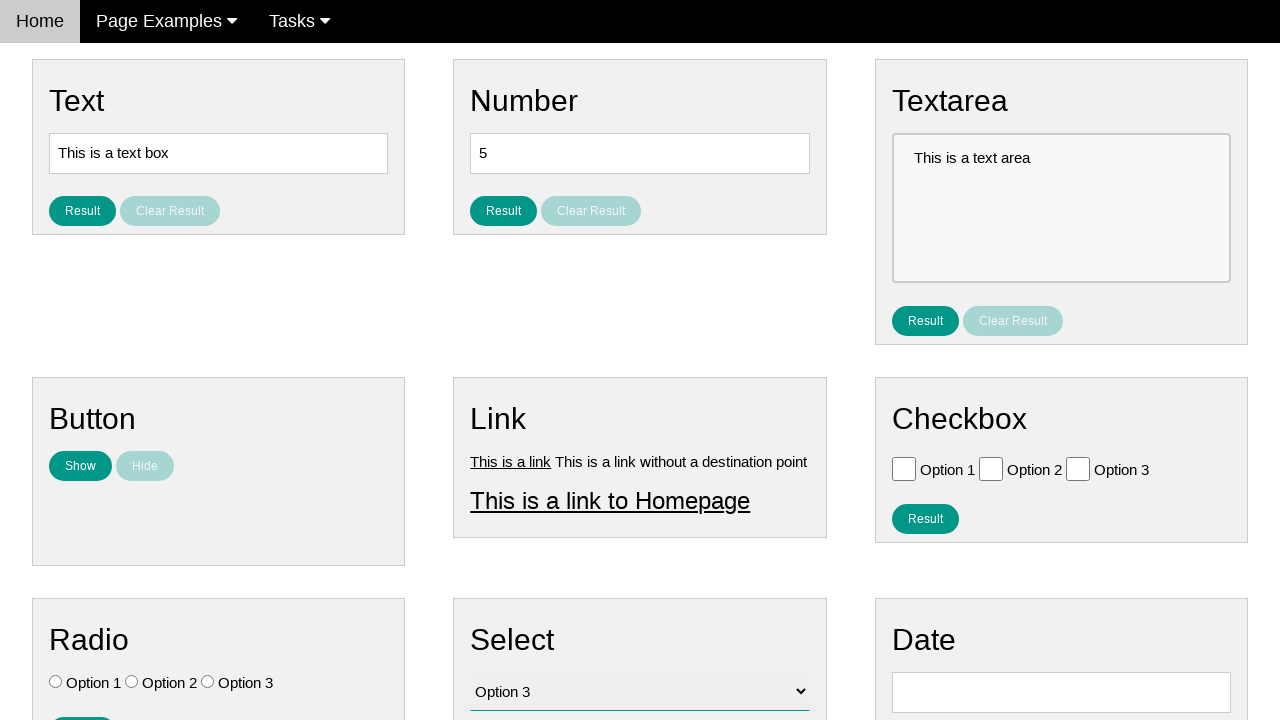

Selected second option from dropdown by index 1 on select#vfb-12
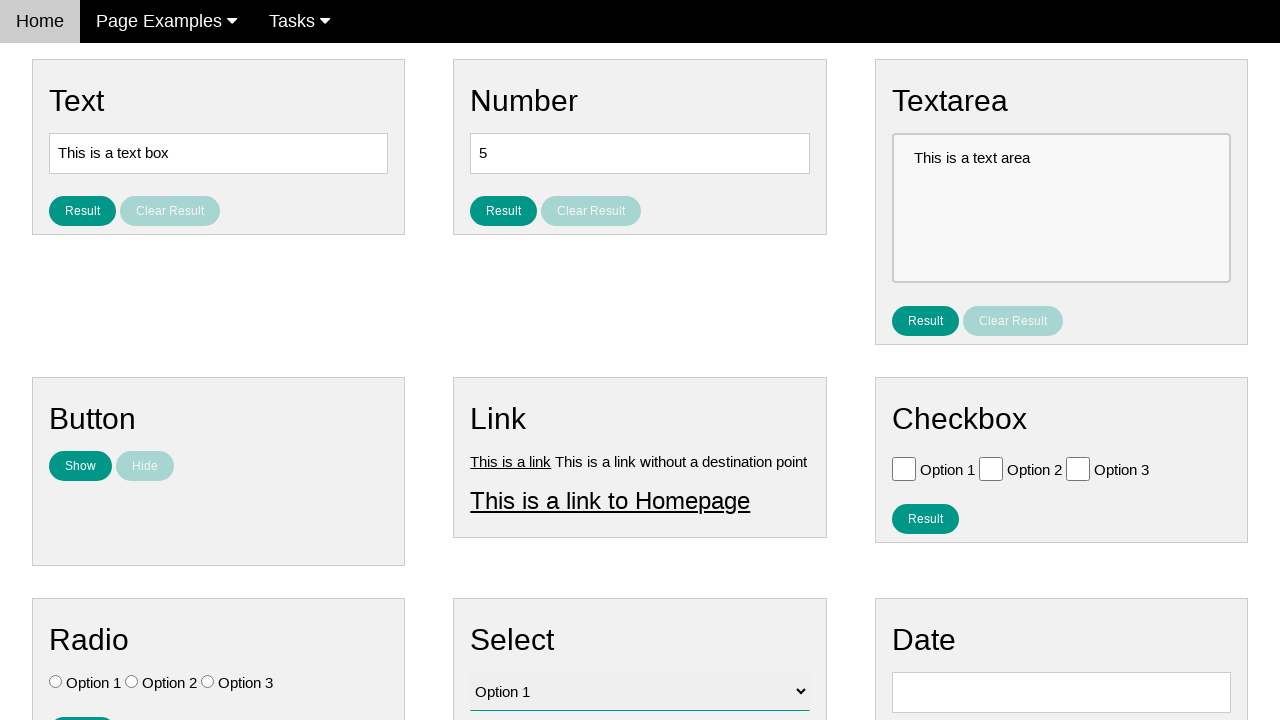

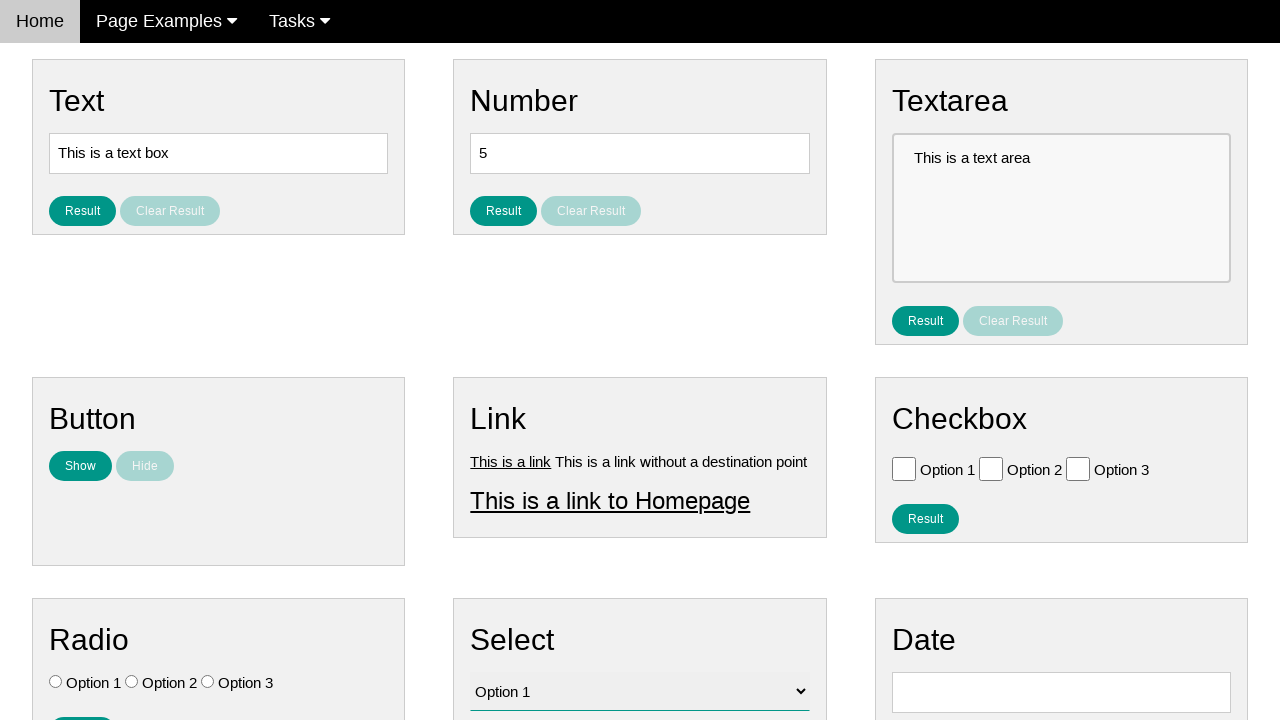